Tests clicking a verify button and checking the verification message with implicit waits

Starting URL: https://suninjuly.github.io/wait2.html

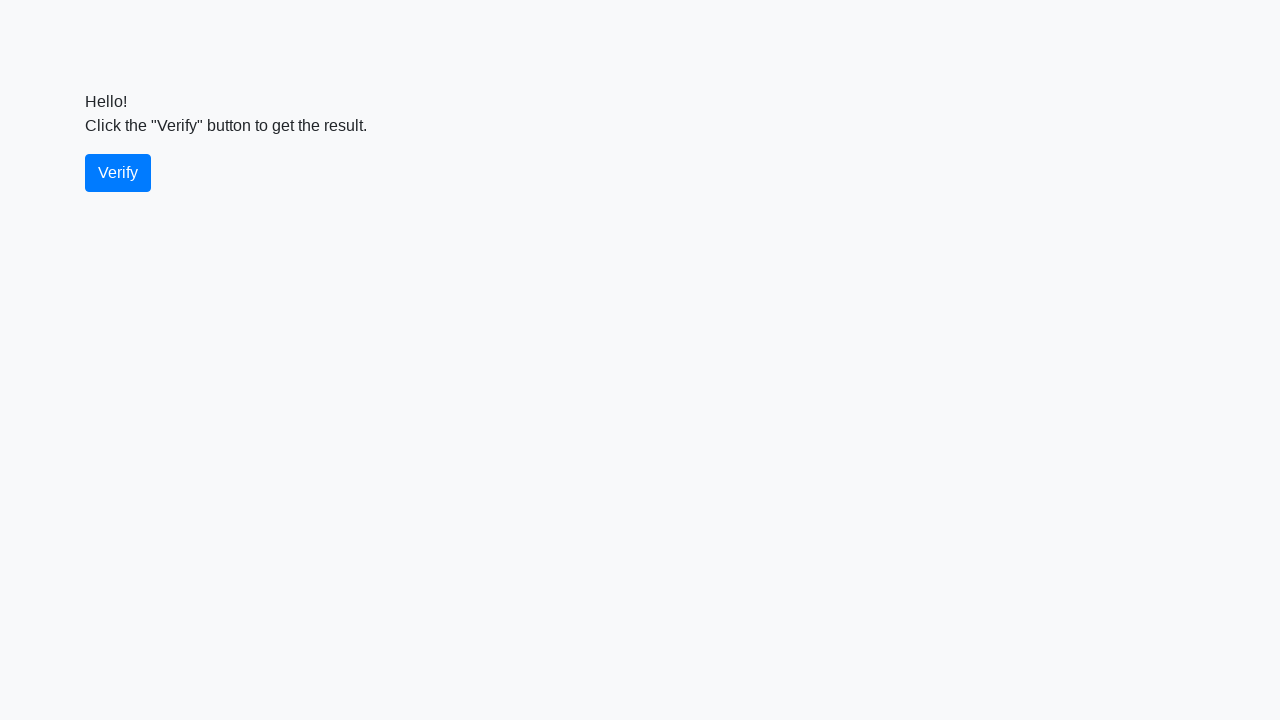

Clicked the verify button at (118, 173) on #verify
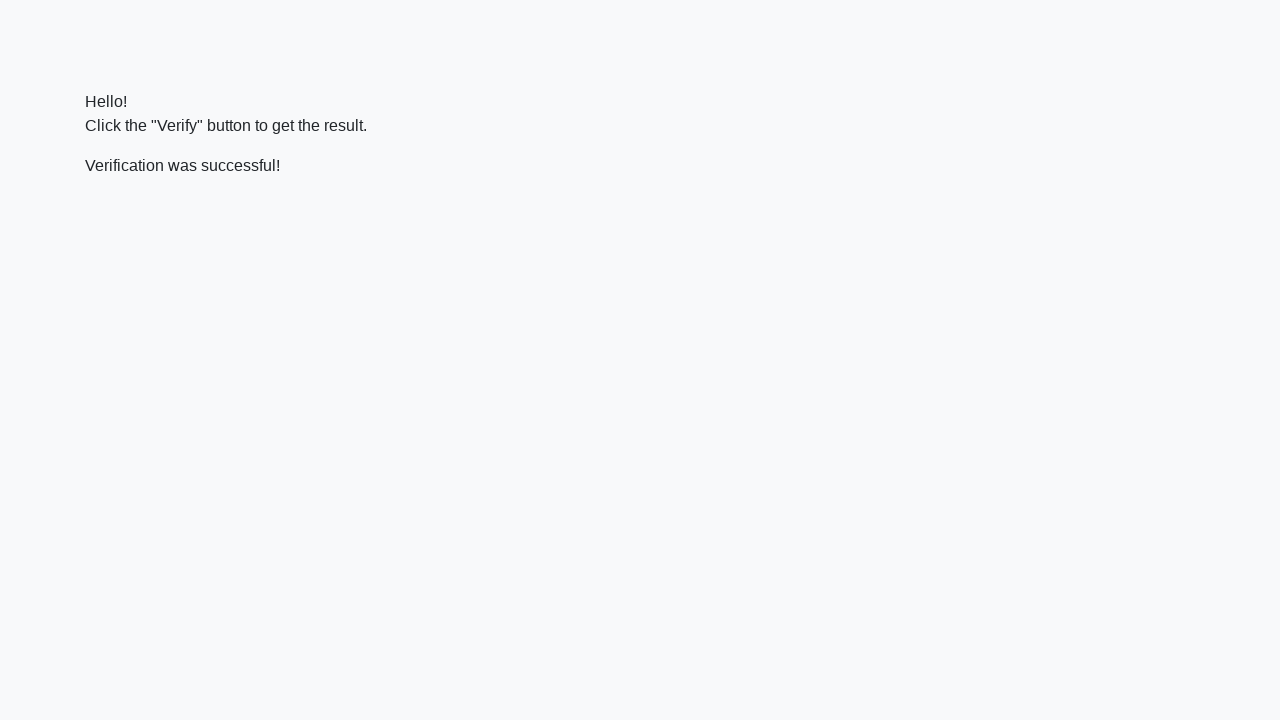

Verified that the verification message displays 'Verification was successful!'
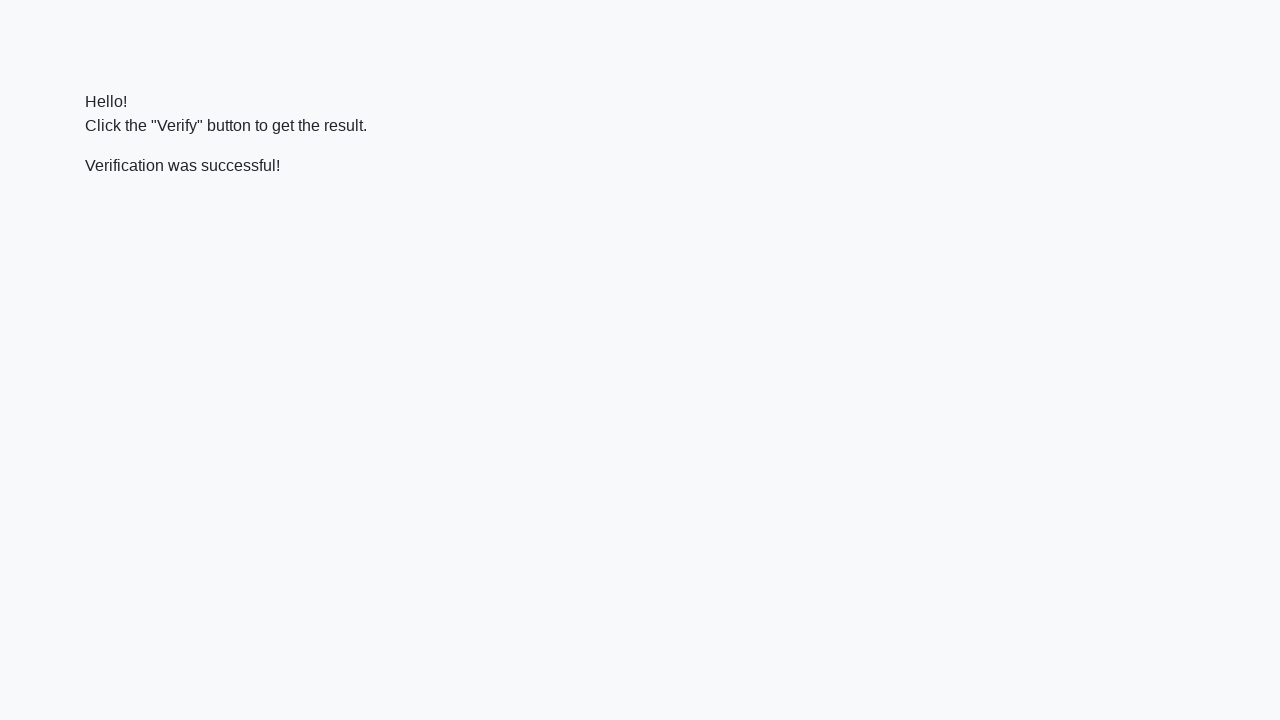

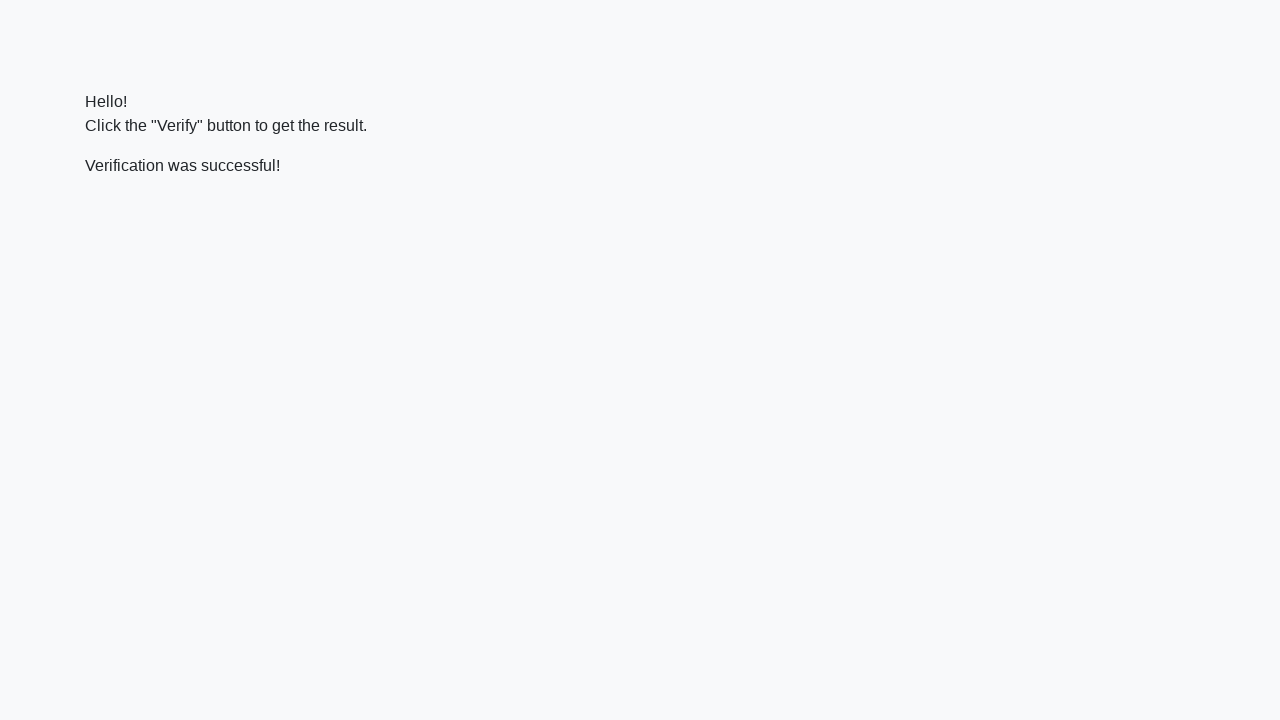